Tests iframe handling by navigating to a frames demo page, switching between single and nested iframes, and filling text inputs within each frame.

Starting URL: https://demo.automationtesting.in/Frames.html

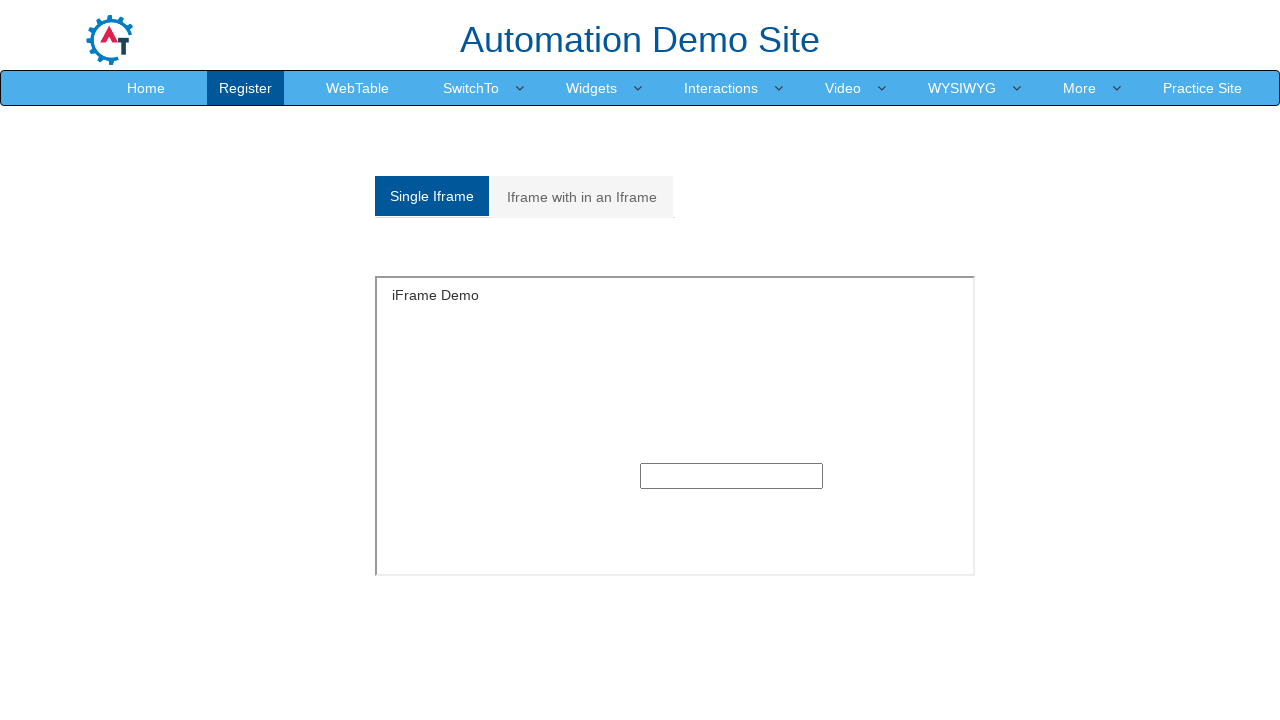

Clicked on first tab option (Single Iframe) at (432, 196) on .nav-tabs > li > a >> nth=0
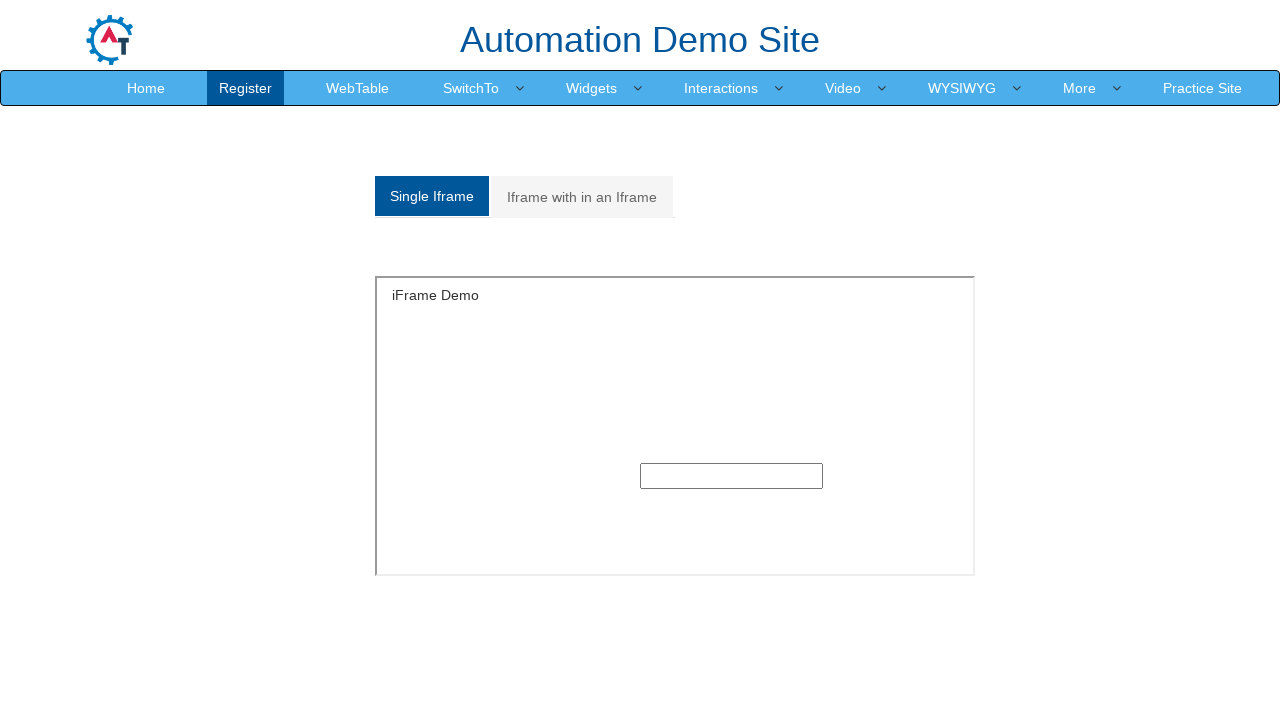

Located single iframe element
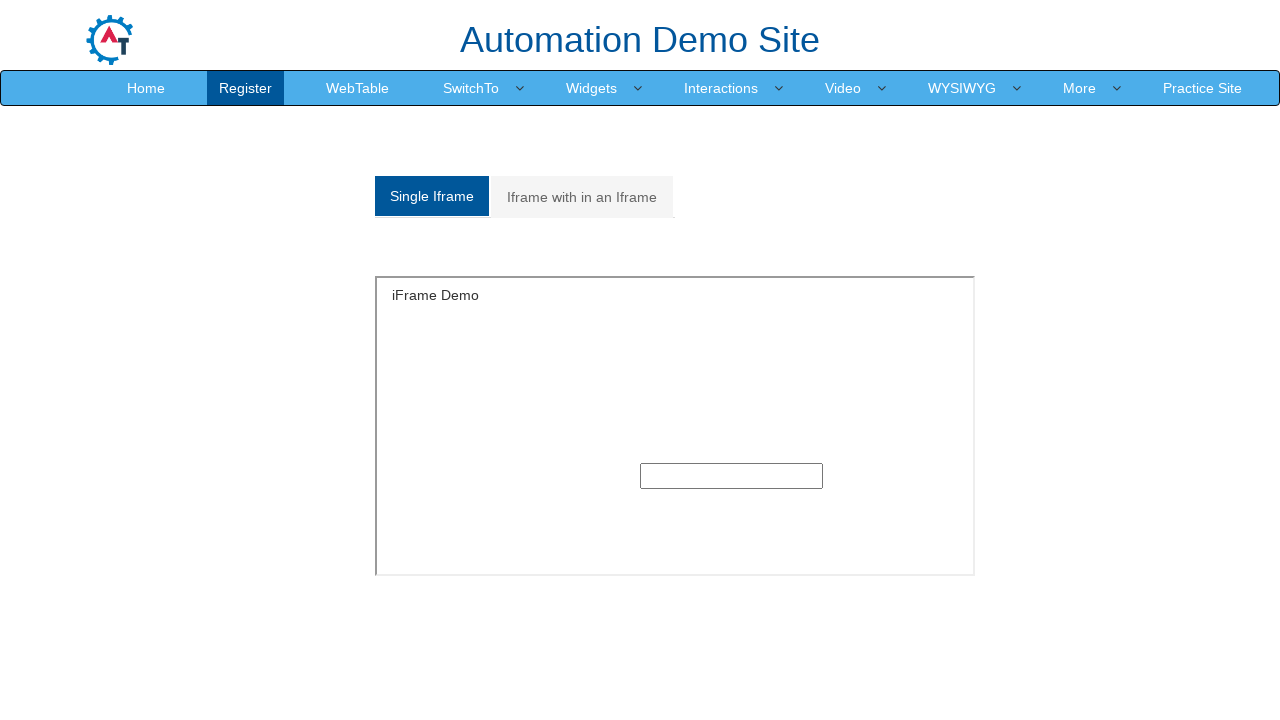

Filled text input in single iframe with 'text1' on #singleframe >> internal:control=enter-frame >> input[type='text']
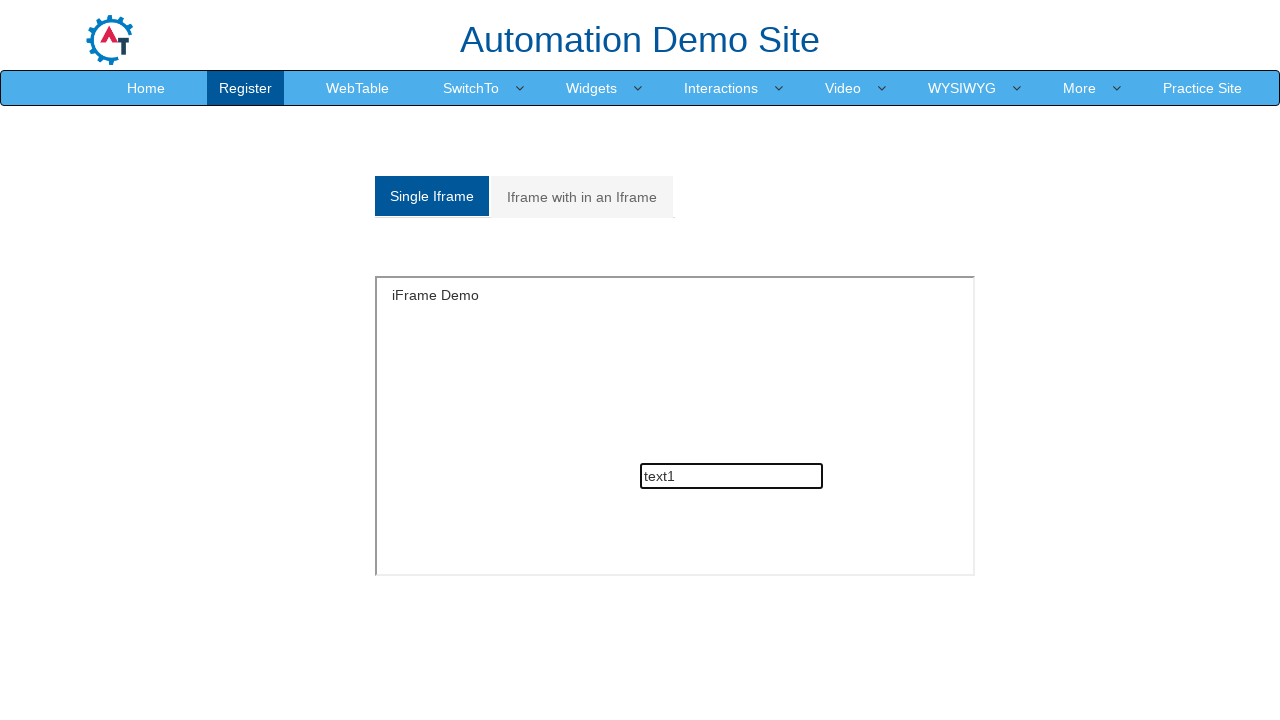

Clicked on second tab option (Multiple Iframes) at (582, 197) on .nav-tabs > li > a >> nth=1
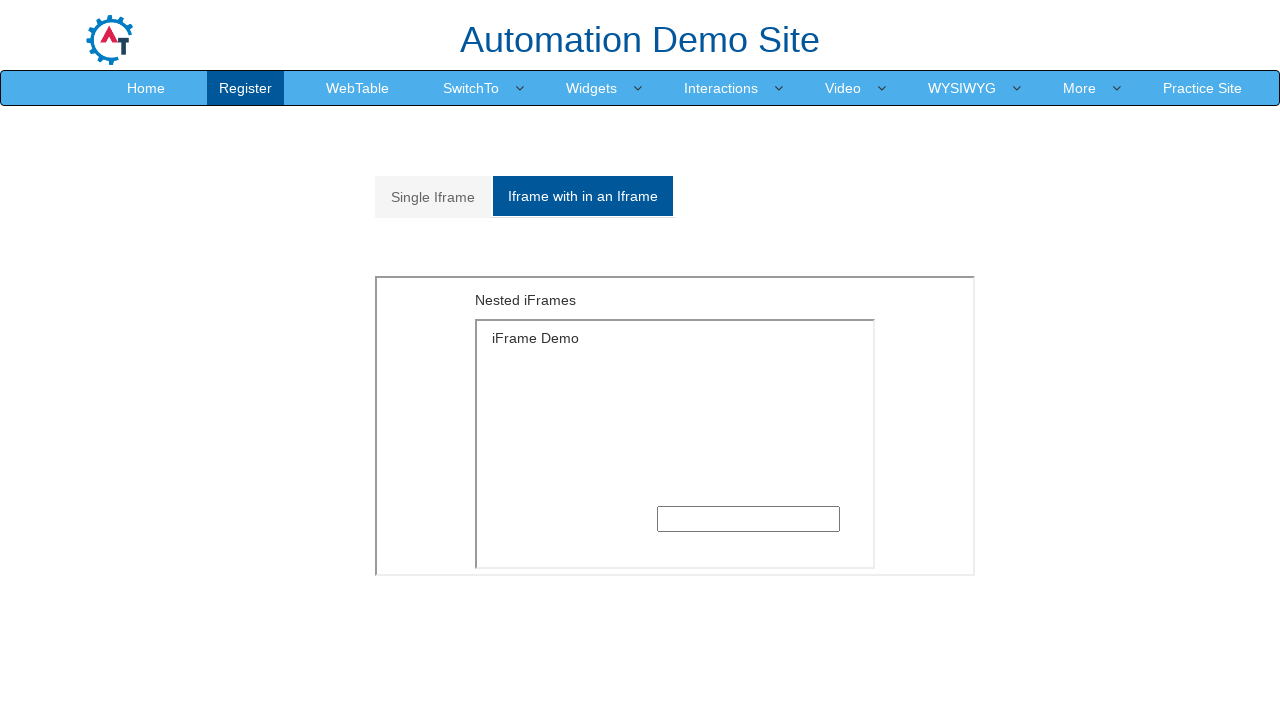

Located outer iframe with src='MultipleFrames.html'
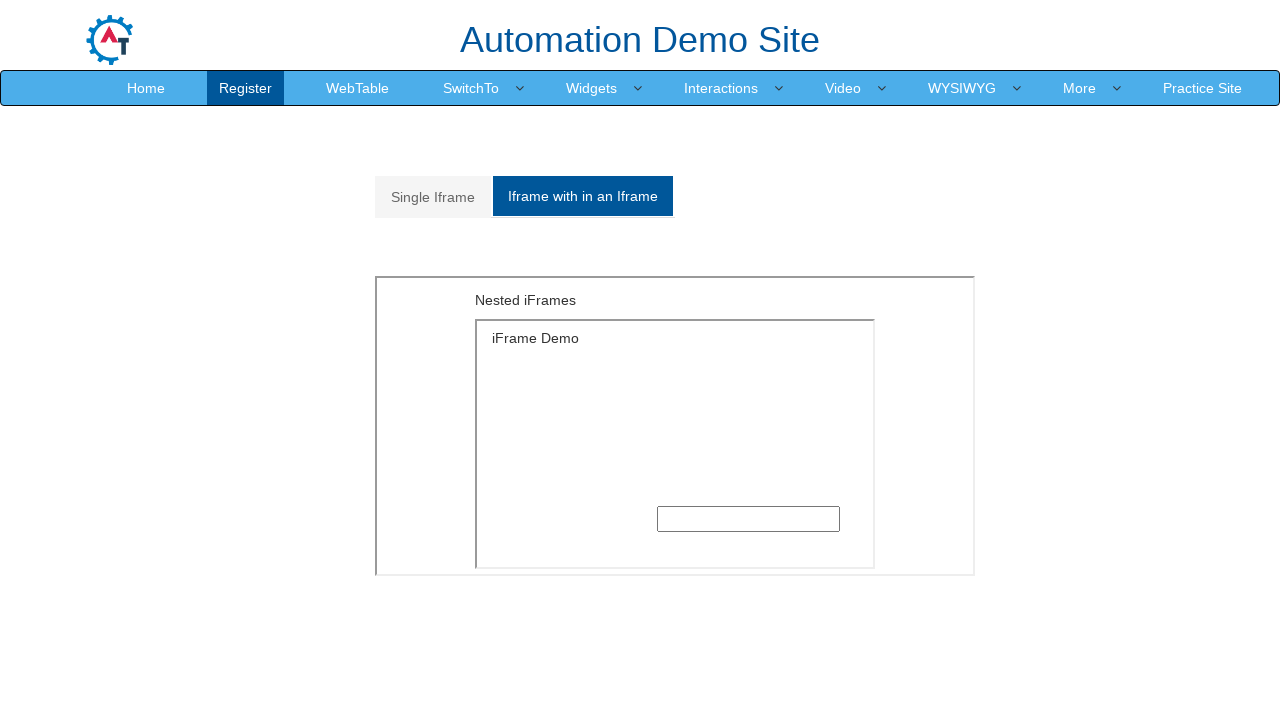

Located inner iframe with src='SingleFrame.html' nested within outer iframe
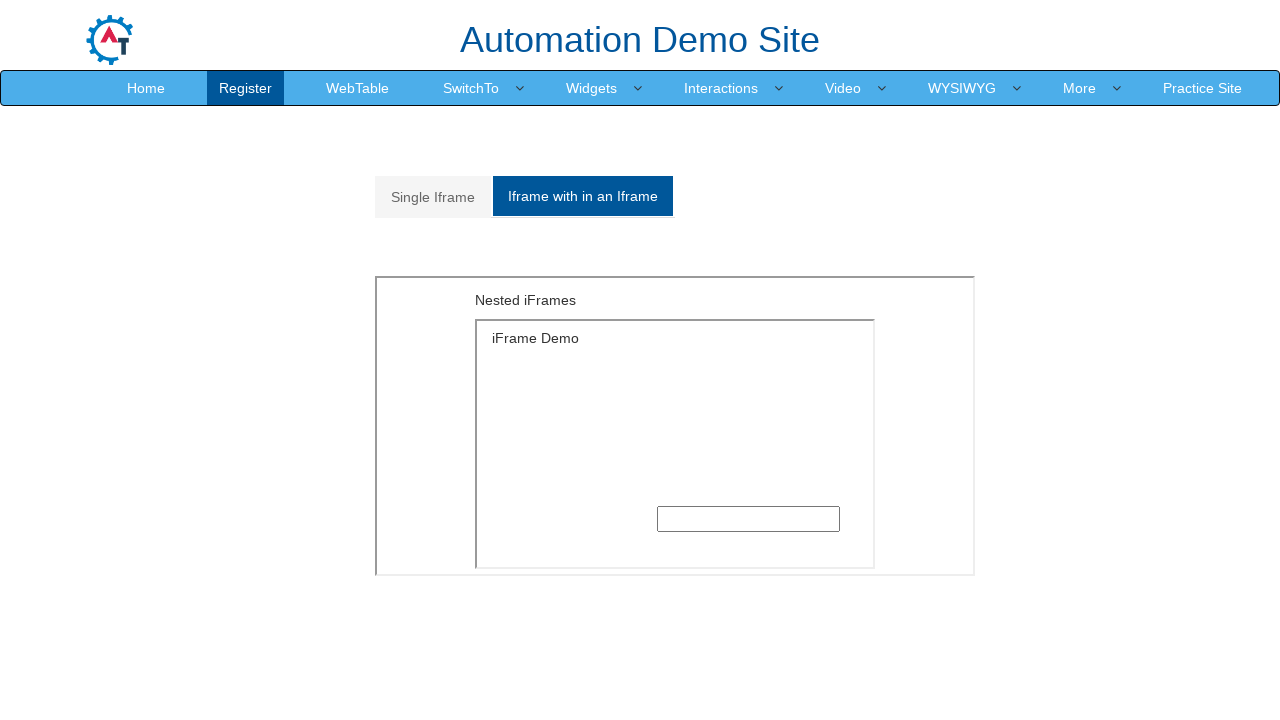

Filled text input in nested iframe with 'text2' on iframe[src='MultipleFrames.html'] >> internal:control=enter-frame >> iframe[src=
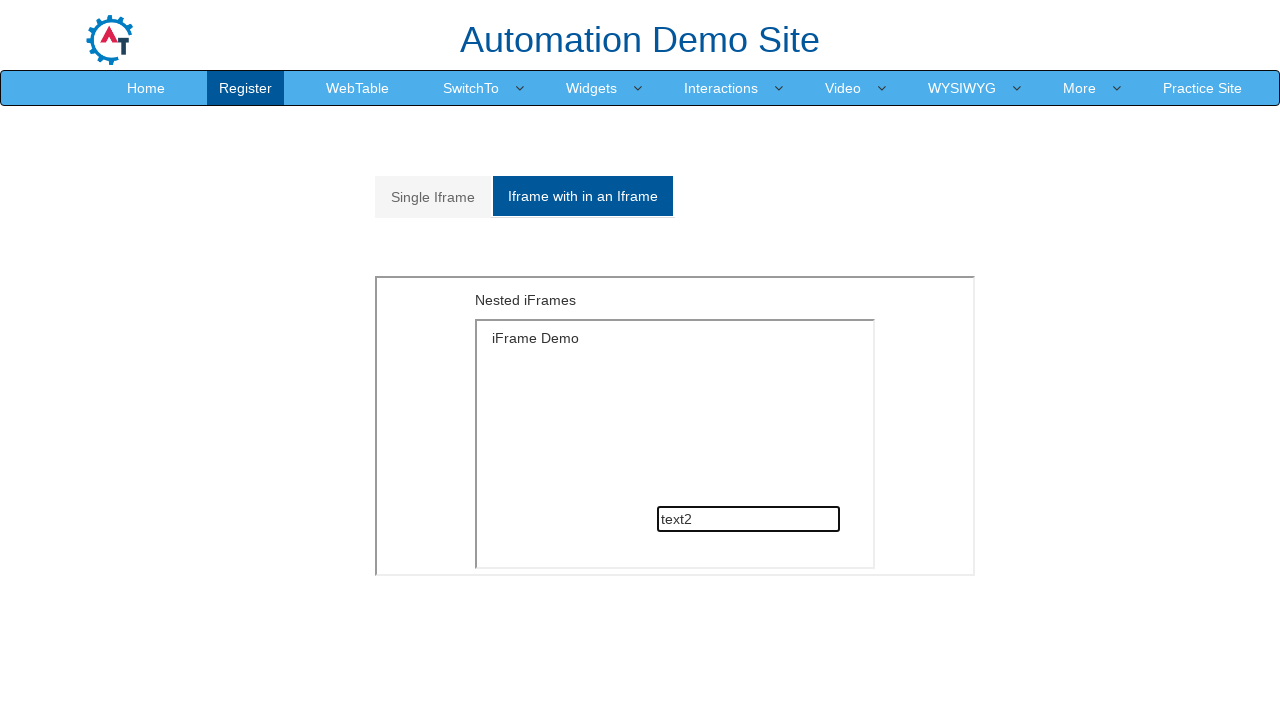

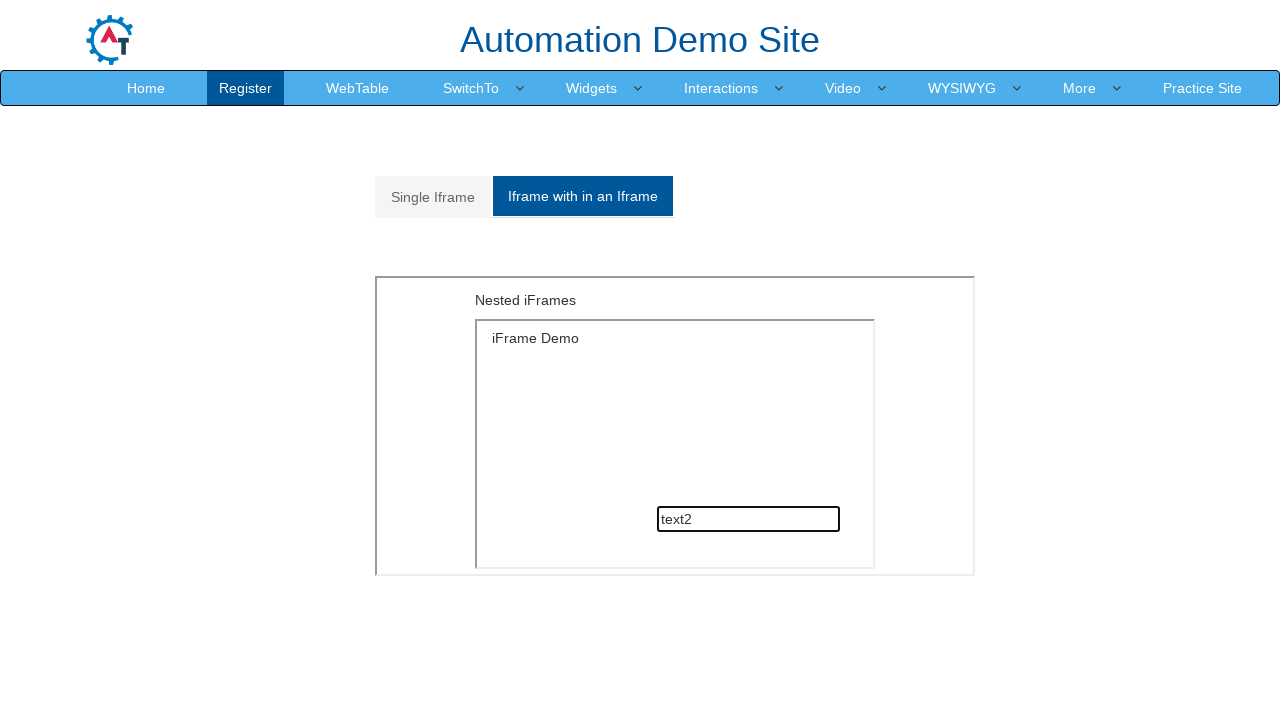